Verifies that an element with class 'map-header' exists and is enabled on the alerts page

Starting URL: https://alerts.in.ua/

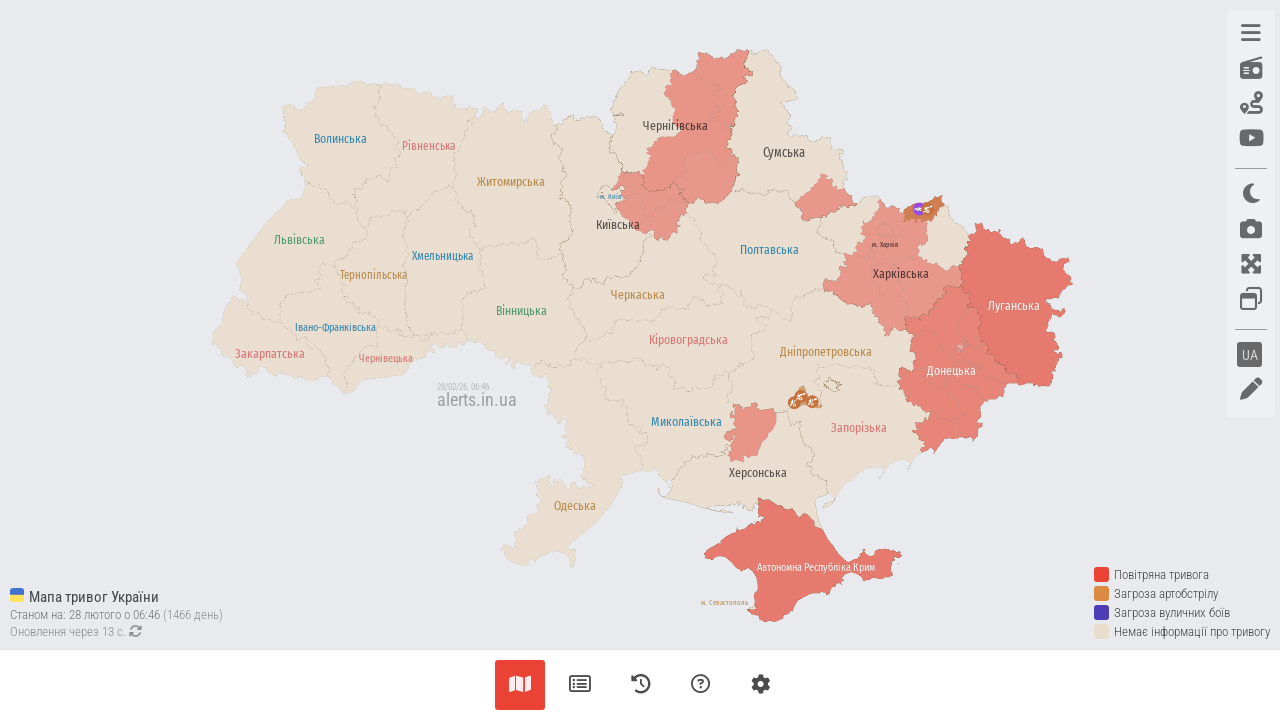

Waited for map-header element to be present on alerts page
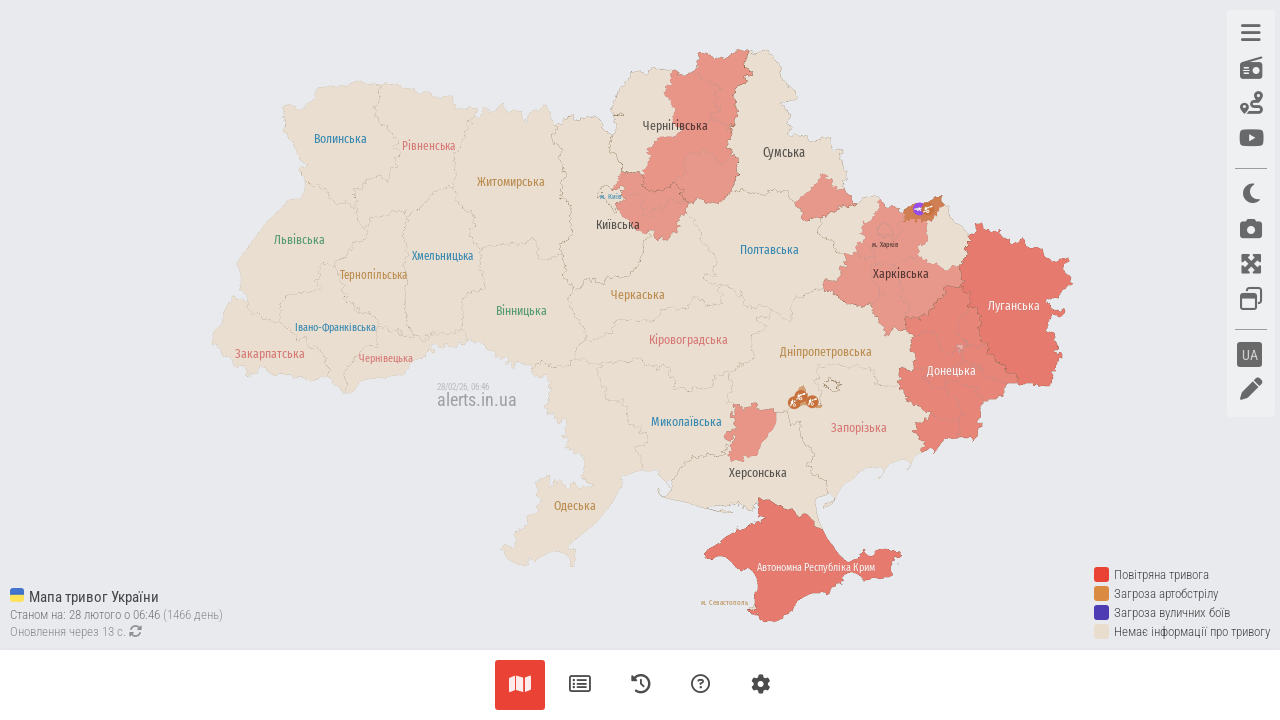

Verified that map-header element with class 'map-header' is enabled
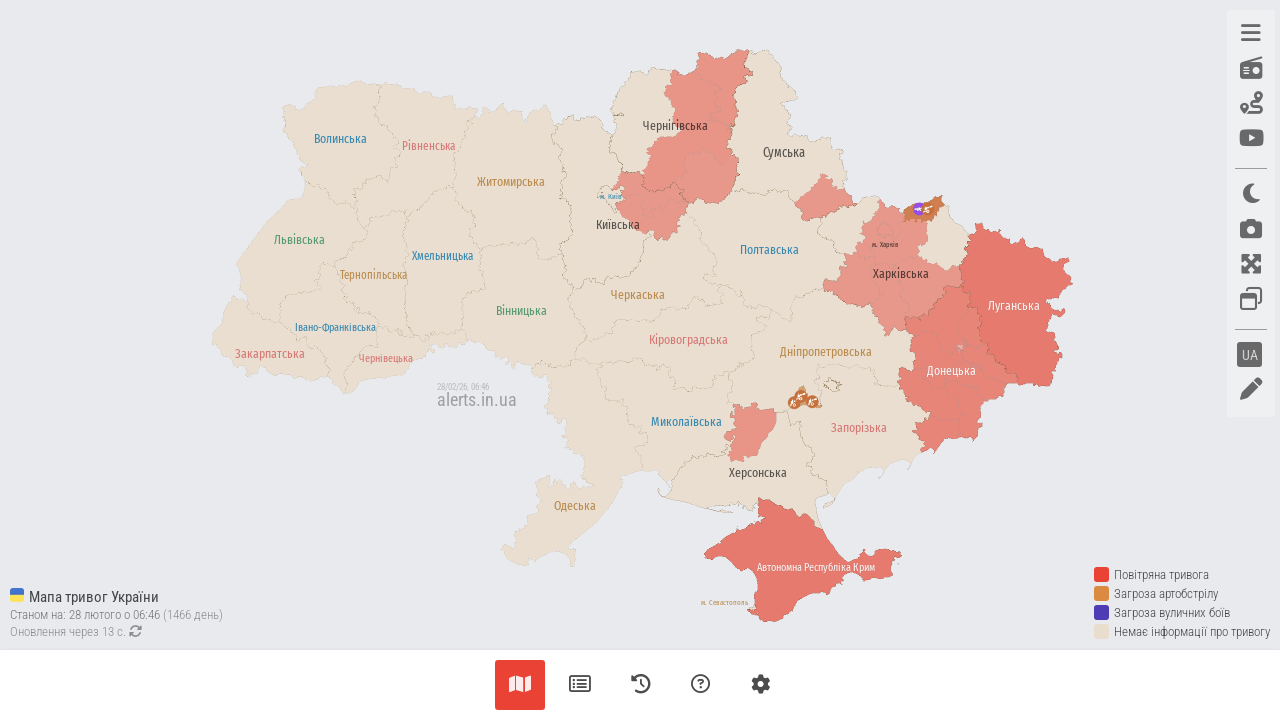

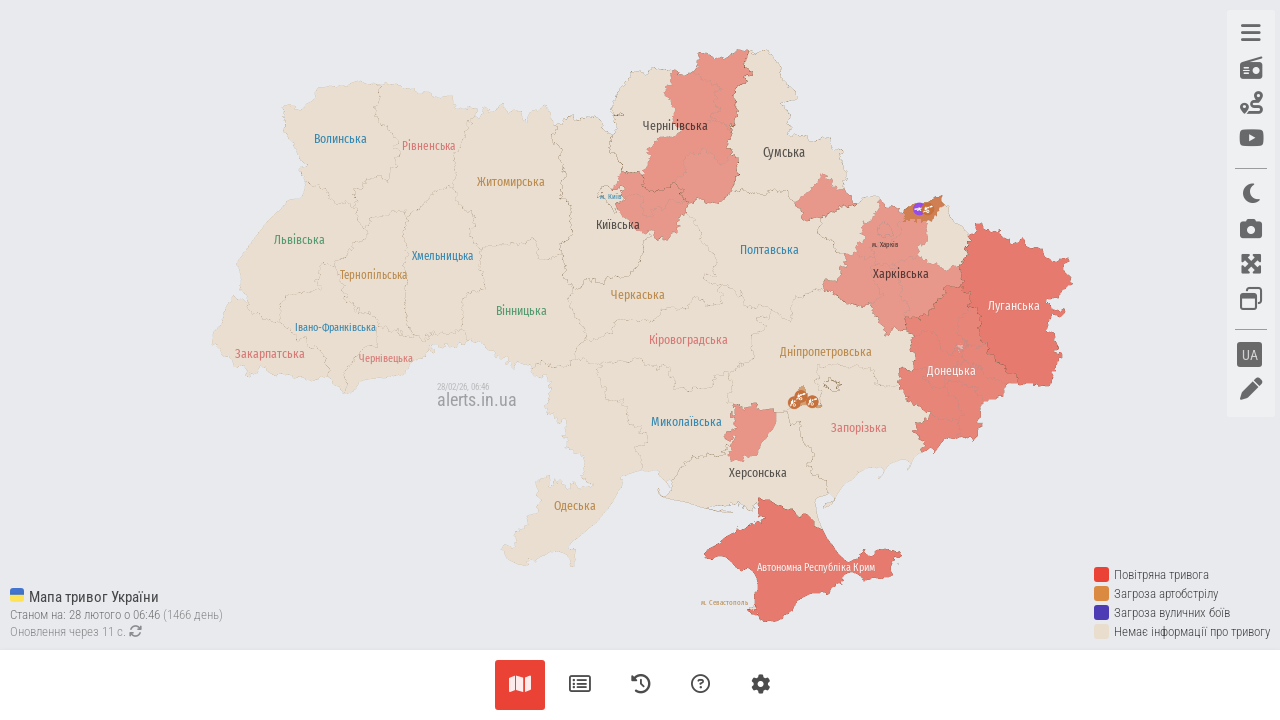